Tests radio button functionality by clicking through three radio buttons and verifying their selection state

Starting URL: https://www.rahulshettyacademy.com/AutomationPractice/

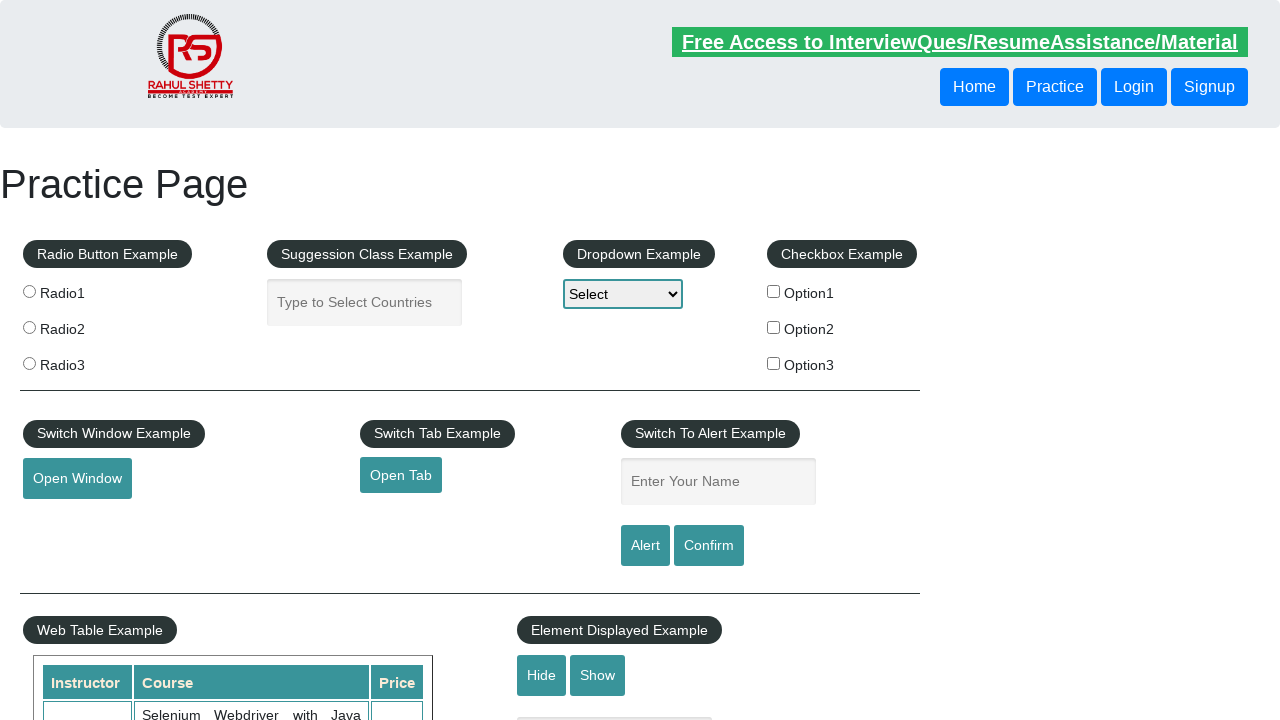

Clicked first radio button (radio1) at (29, 291) on input[value='radio1']
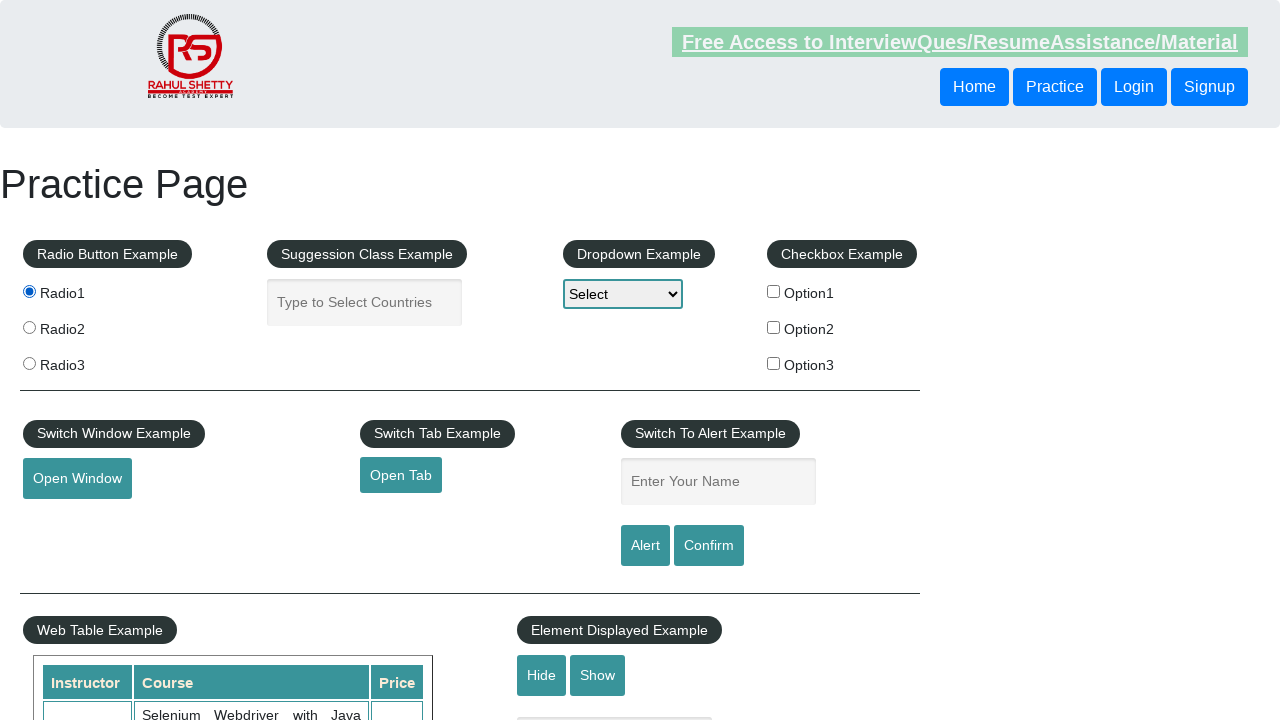

Clicked second radio button (radio2) at (29, 327) on input[value='radio2']
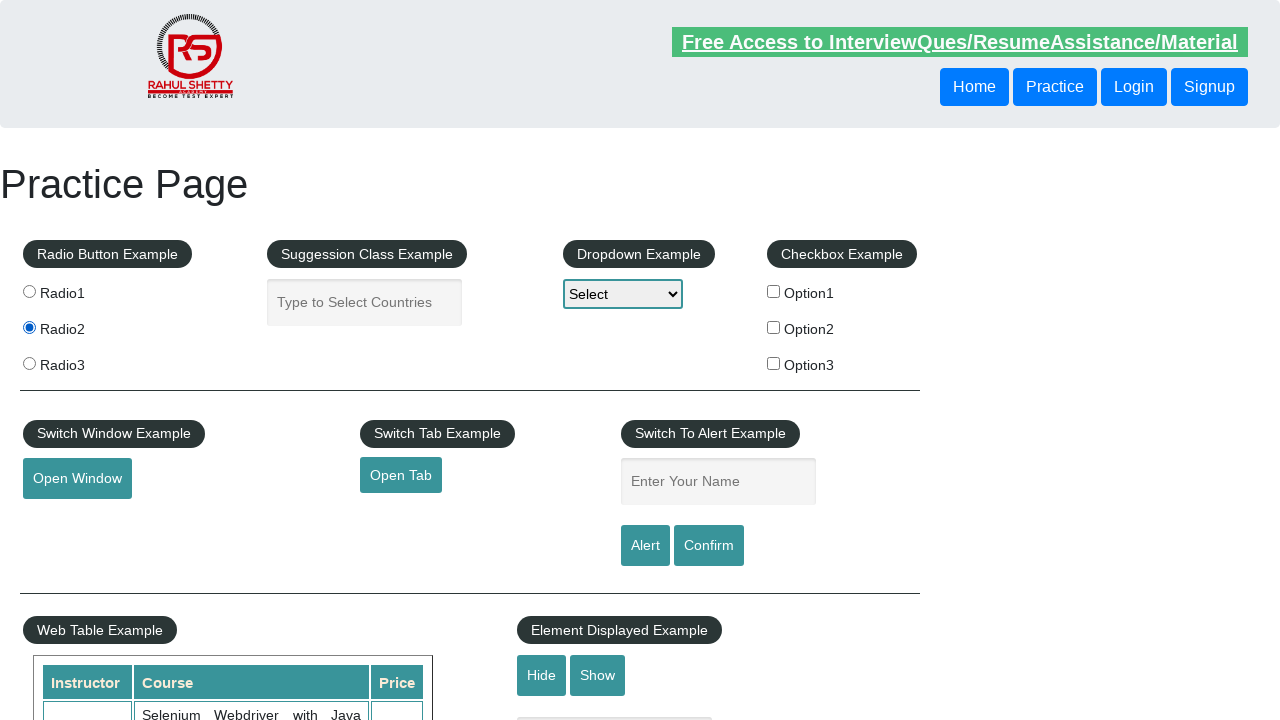

Clicked third radio button (radio3) at (29, 363) on input[value='radio3']
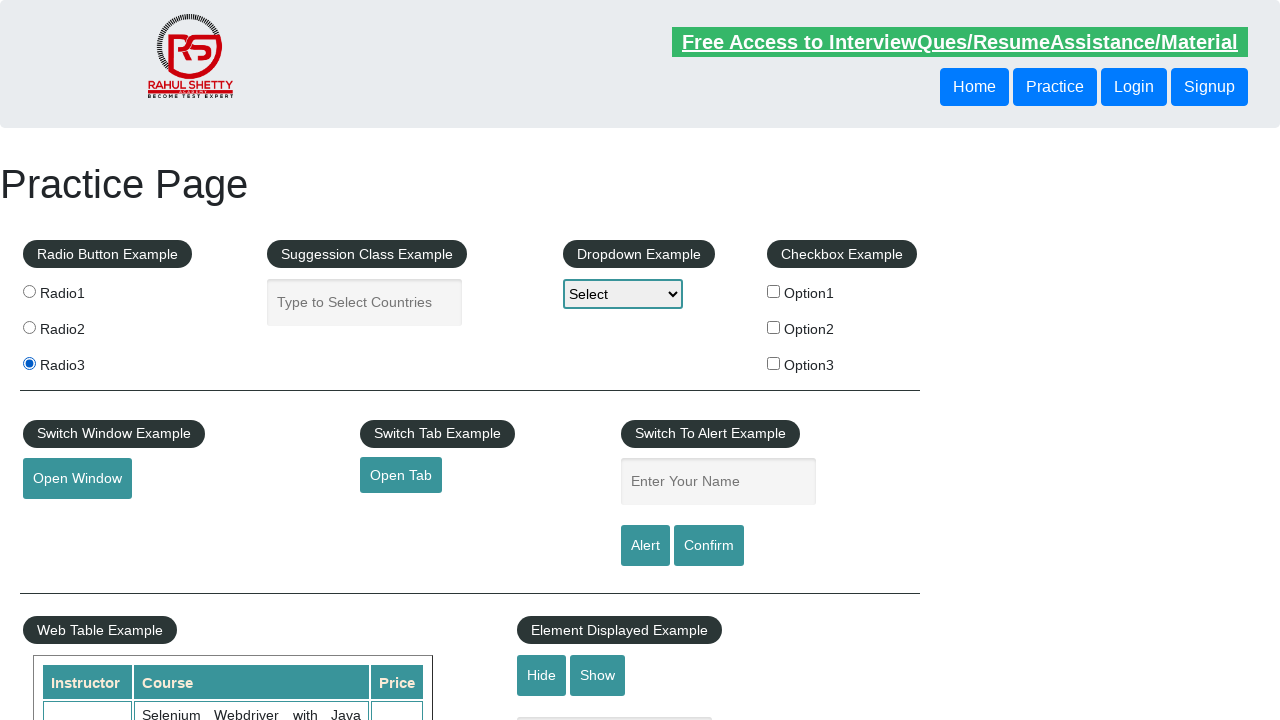

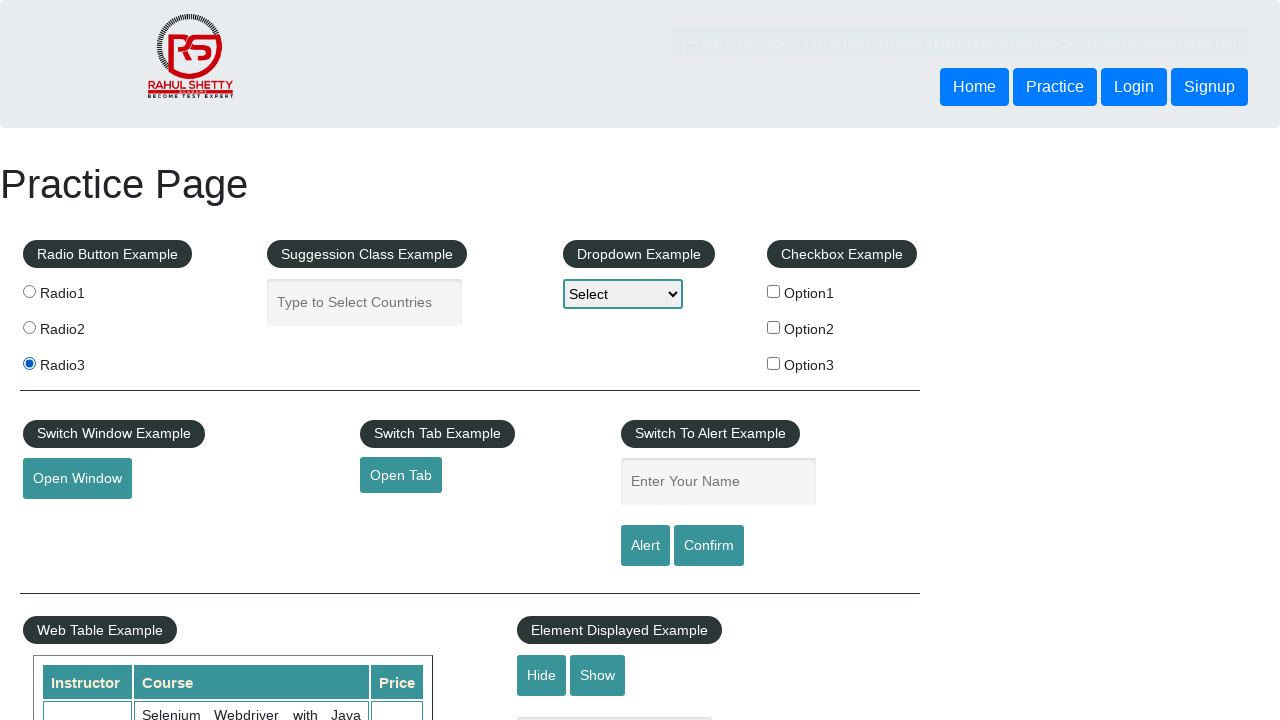